Tests radio button selection functionality on the practice page

Starting URL: https://rahulshettyacademy.com/AutomationPractice/

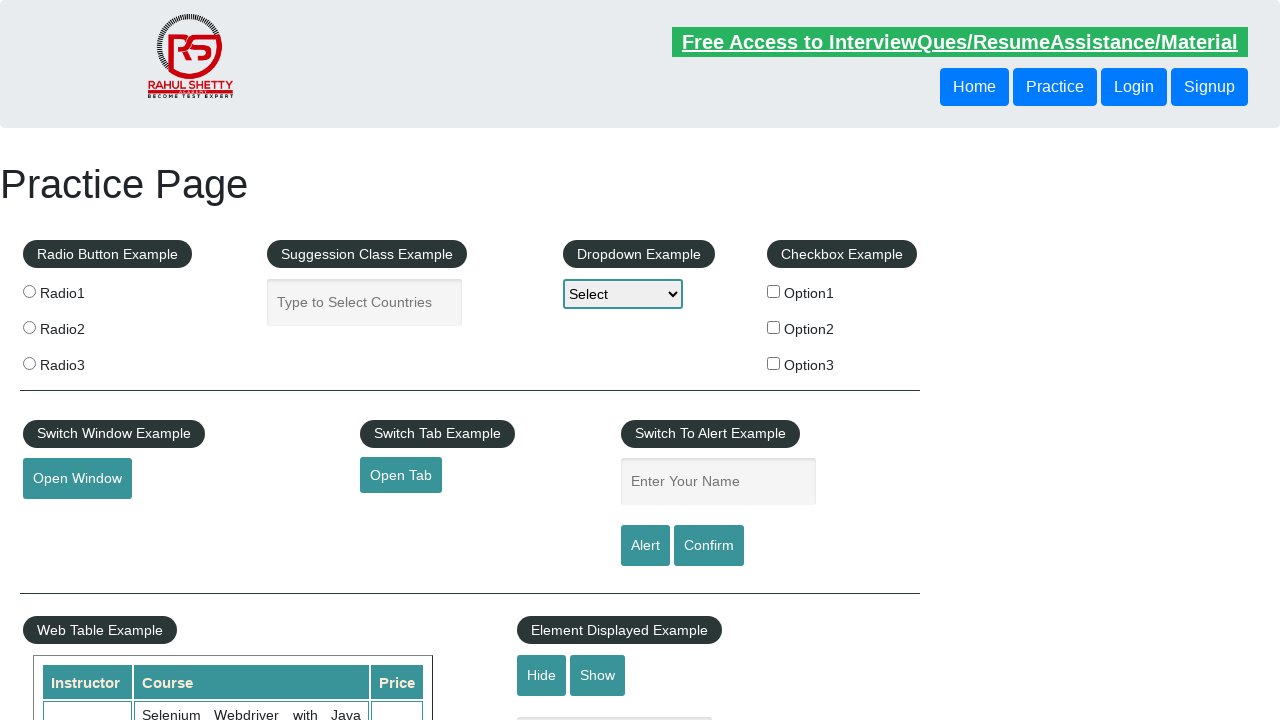

Clicked on a radio button to test radio button selection functionality at (29, 291) on input[type='radio']
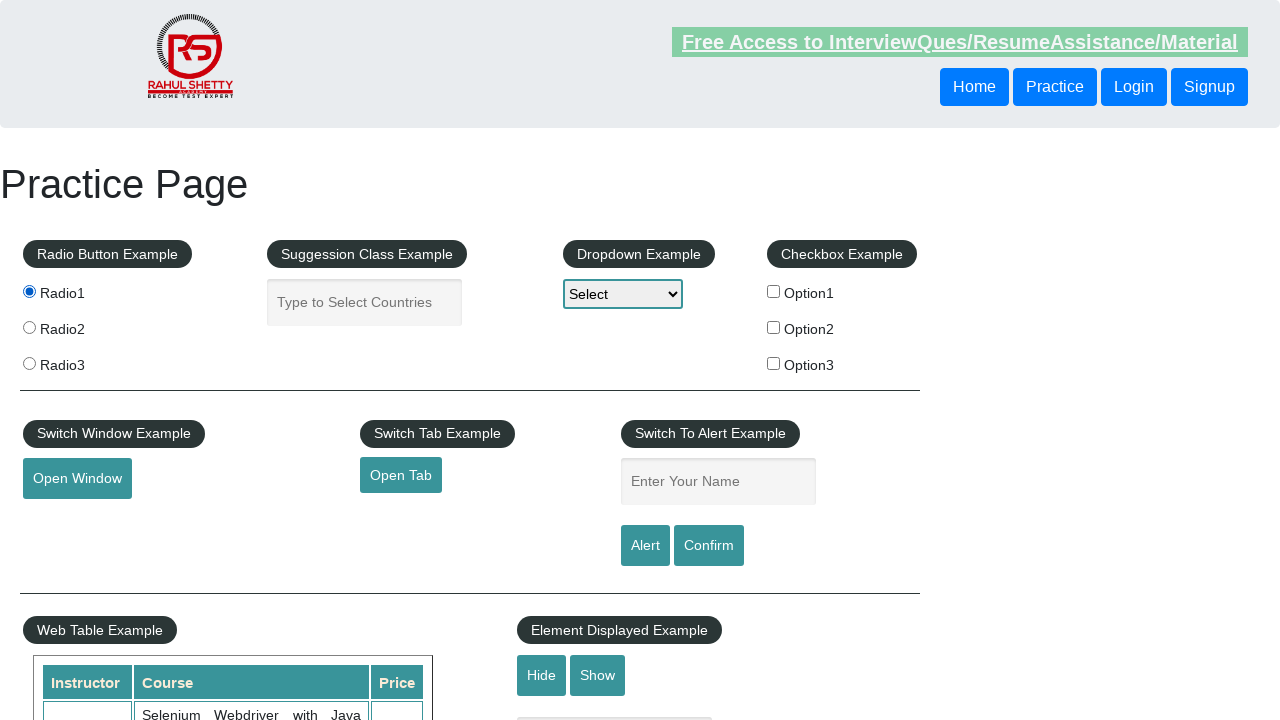

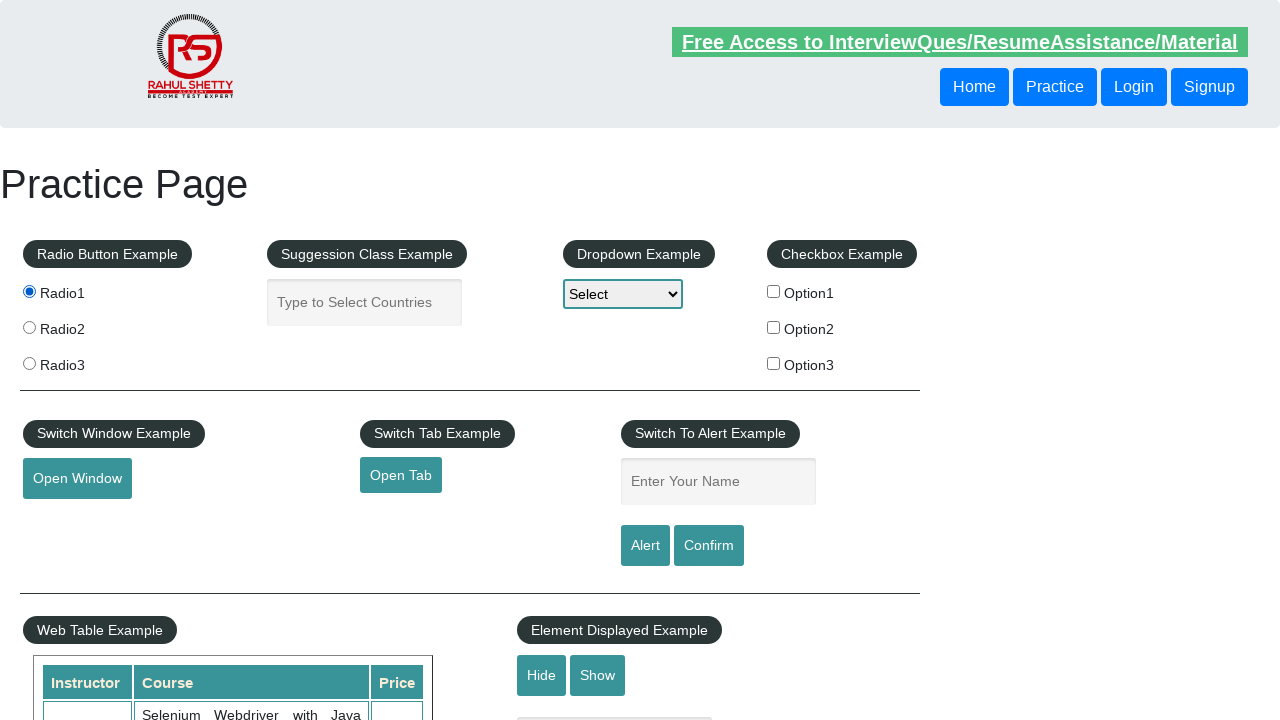